Tests a simple form by filling in first name, last name, city, and country fields using different element locator strategies, then submits the form

Starting URL: http://suninjuly.github.io/simple_form_find_task.html

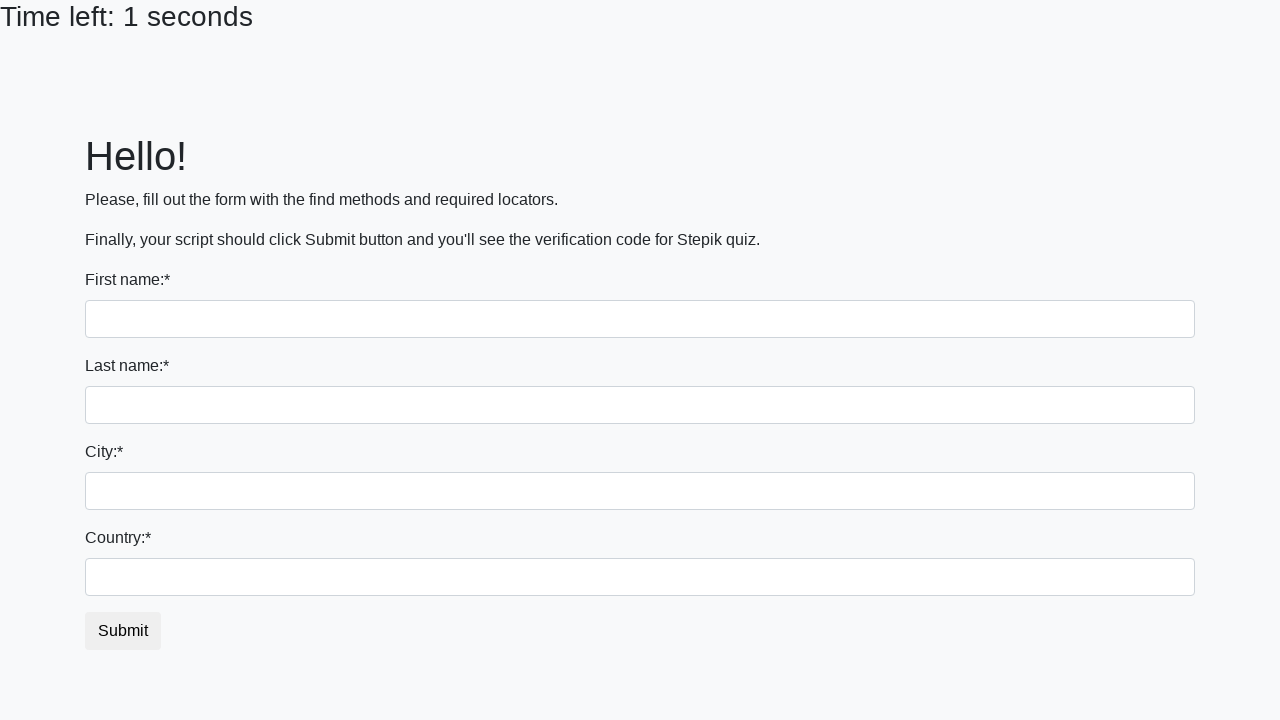

Filled first name field with 'IGOR' on input
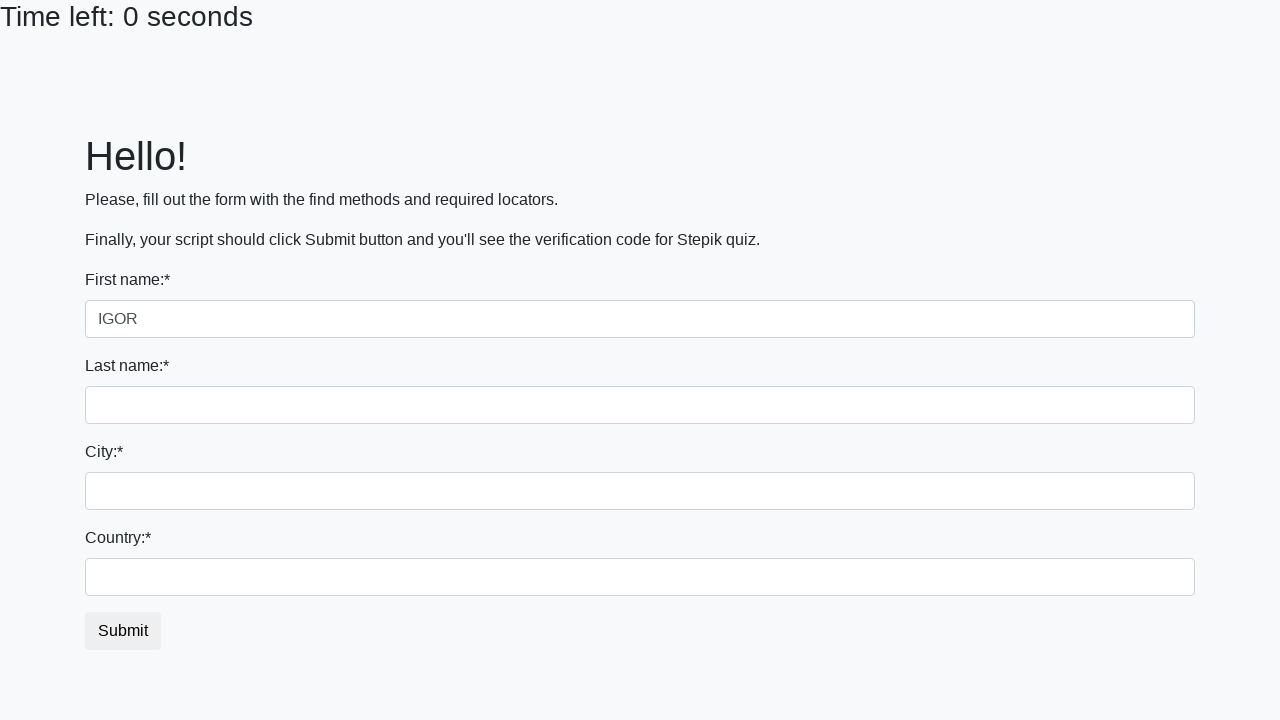

Filled last name field with 'NIkoLaev' on input[name='last_name']
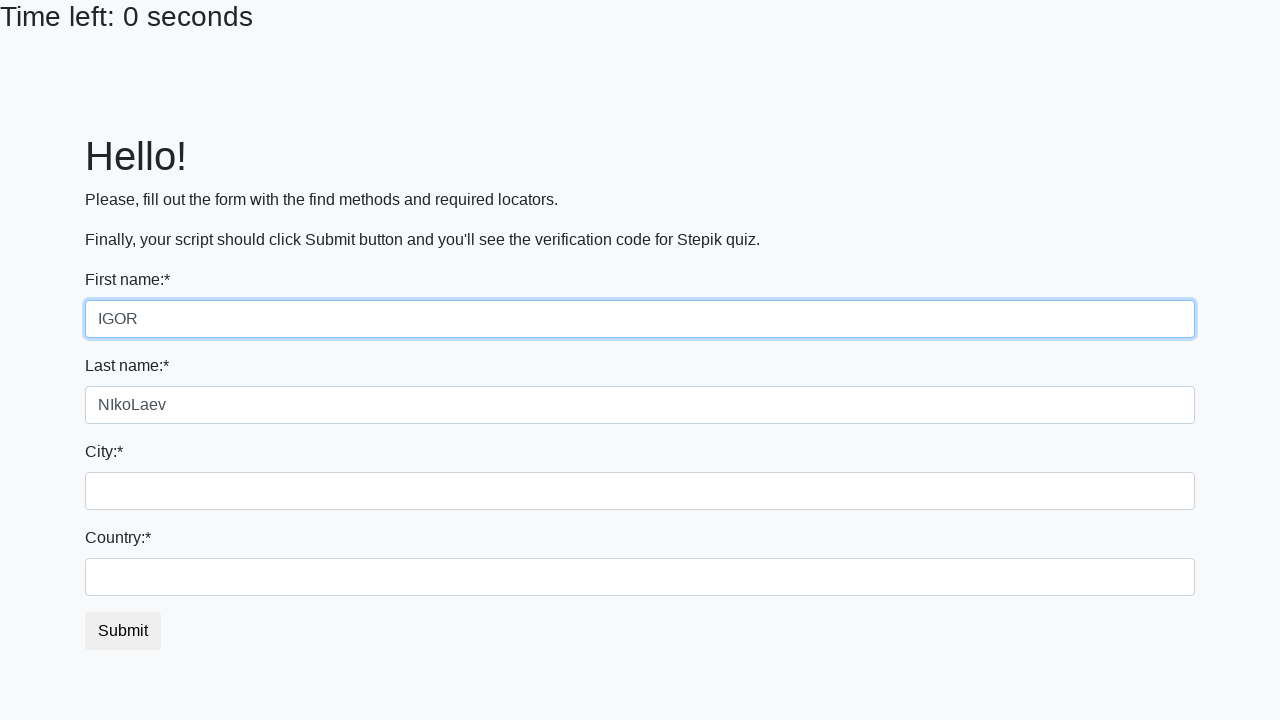

Filled city field with 'LA' on .city
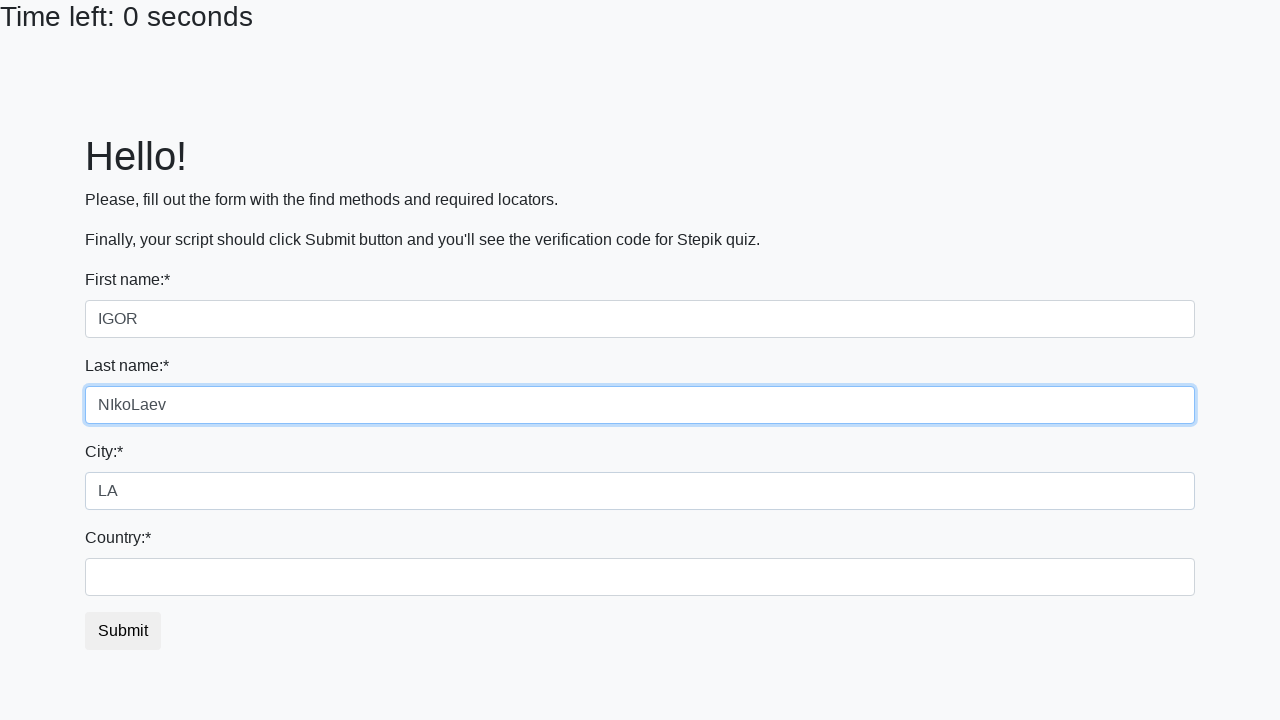

Filled country field with 'CCCR' on #country
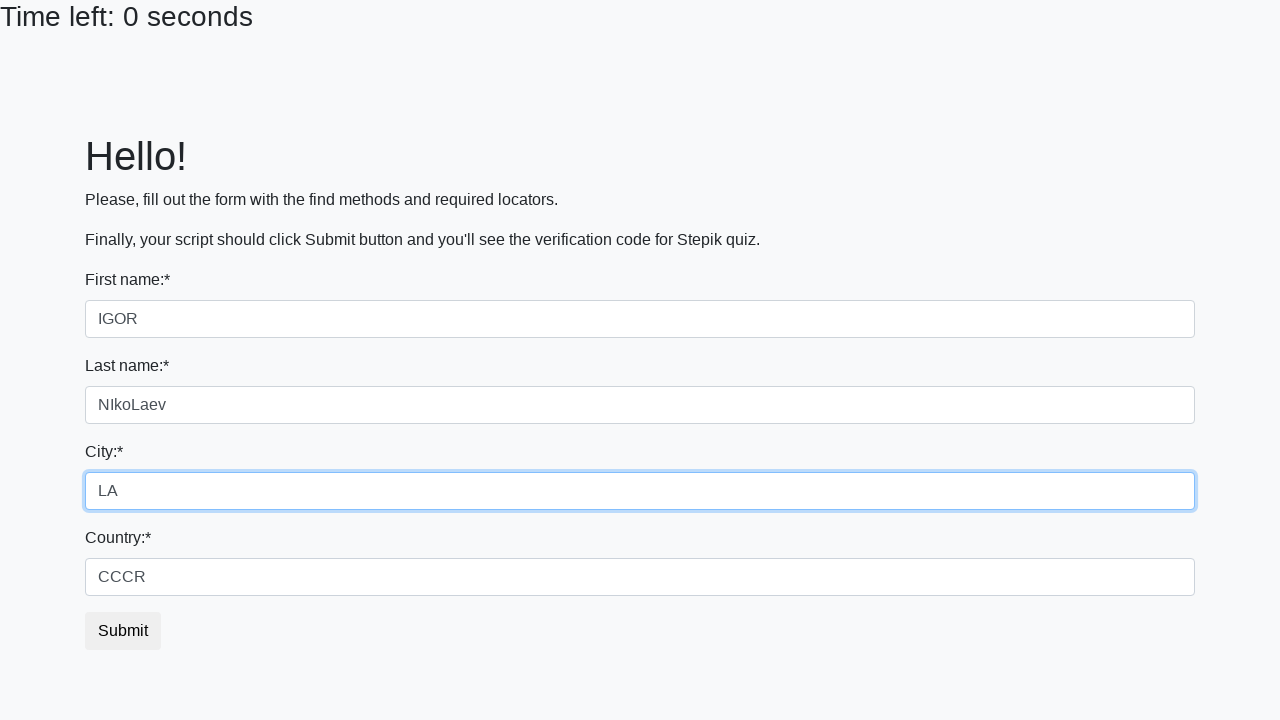

Clicked submit button to submit the form at (123, 631) on .btn
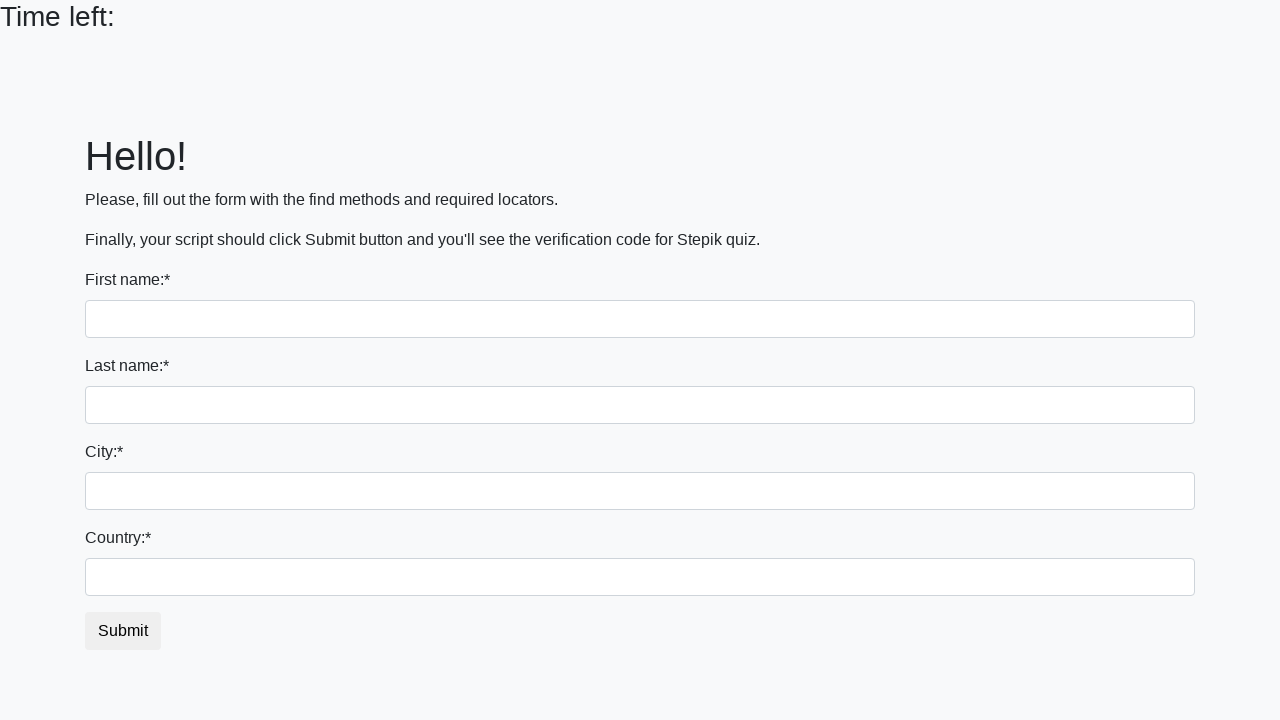

Form submission completed
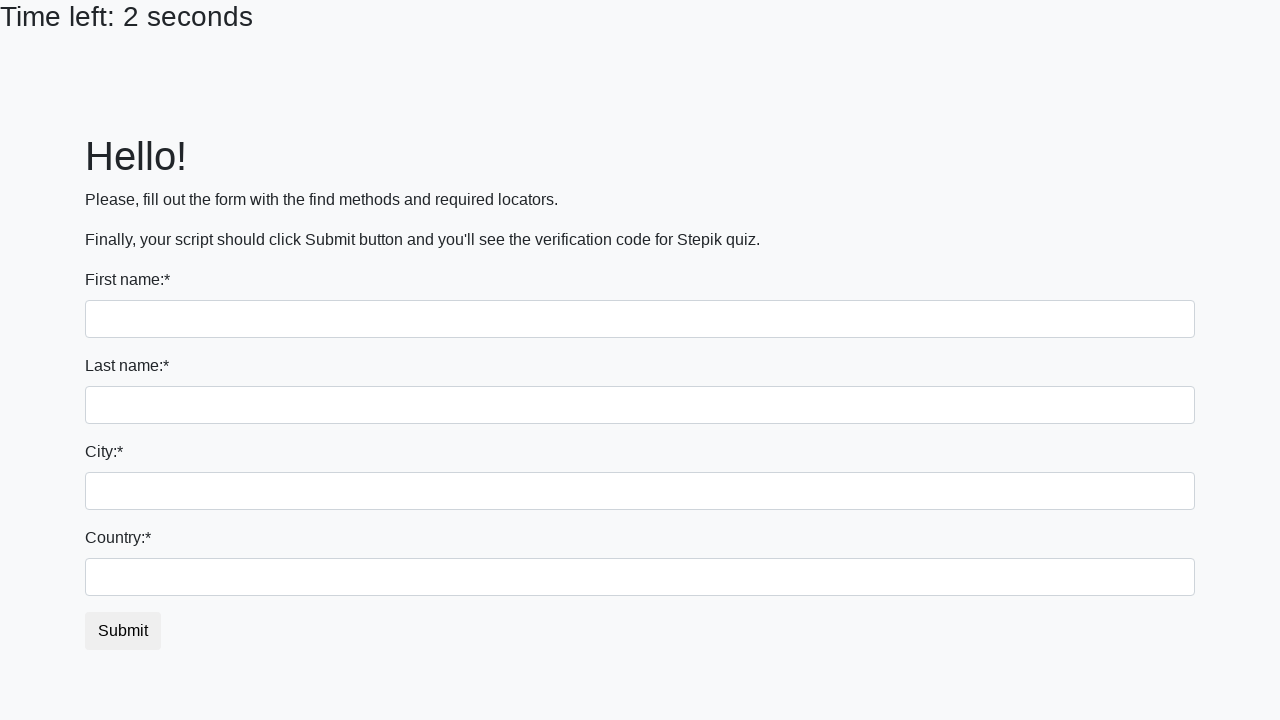

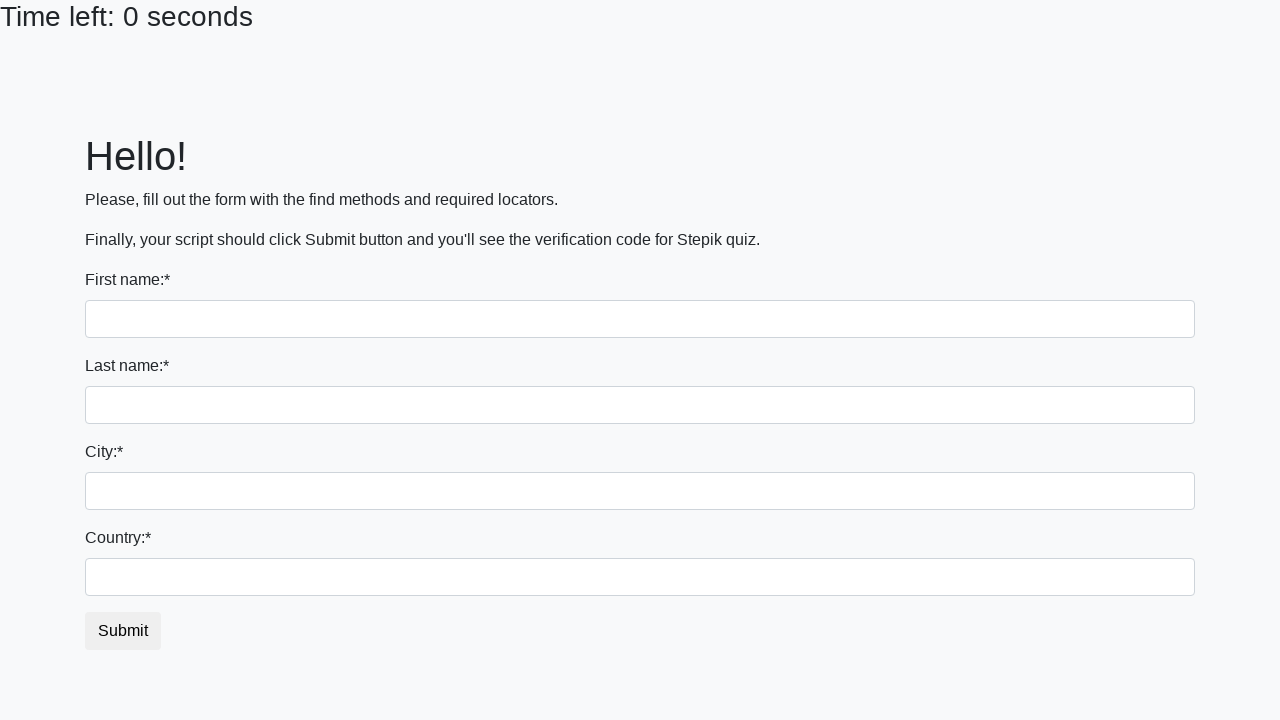